Tests checkbox functionality by navigating to a checkboxes page, finding all checkbox elements, and verifying their checked/selected states using both attribute lookup and is_selected methods.

Starting URL: http://the-internet.herokuapp.com/checkboxes

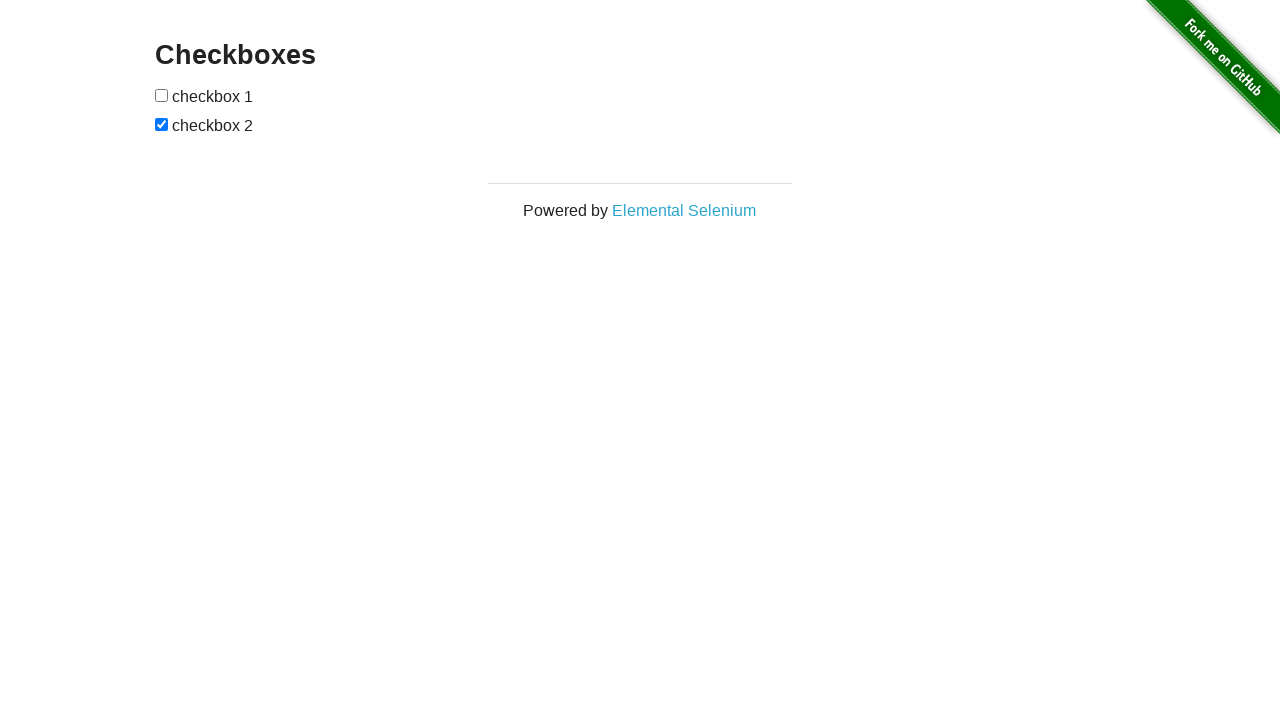

Waited for checkboxes to be present on the page
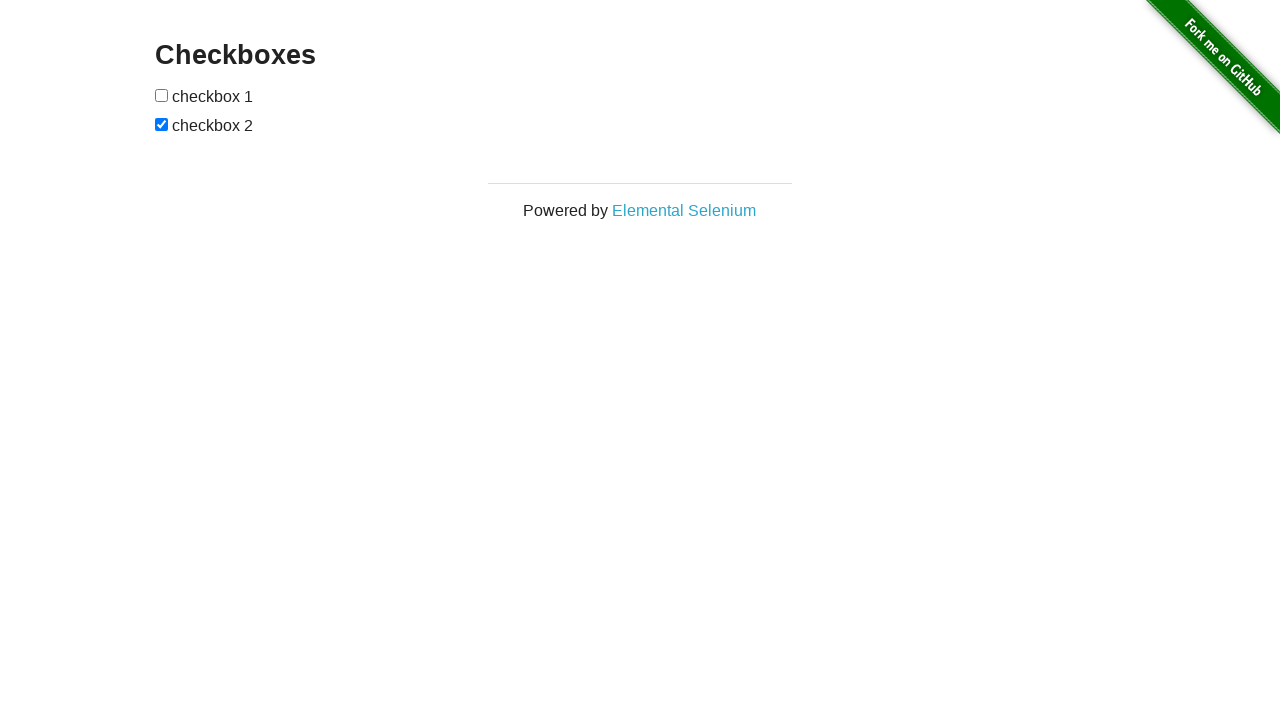

Located all checkbox elements on the page
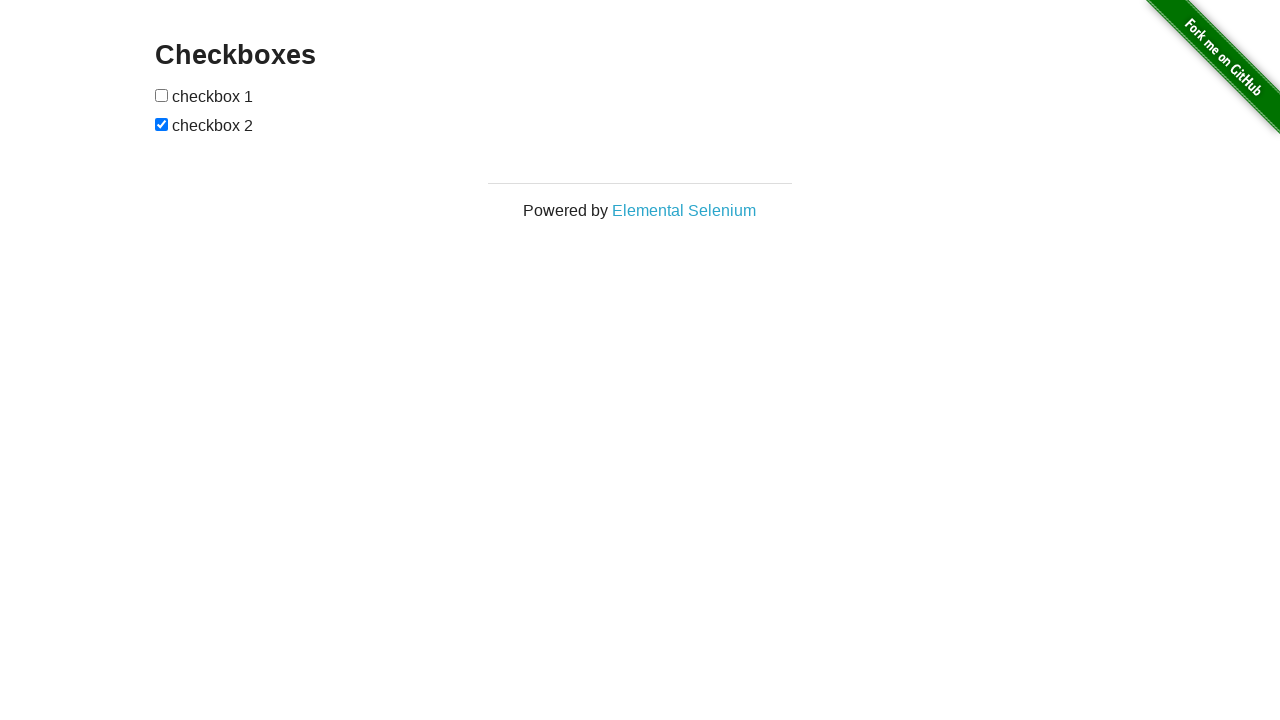

Verified that the second checkbox is checked by default
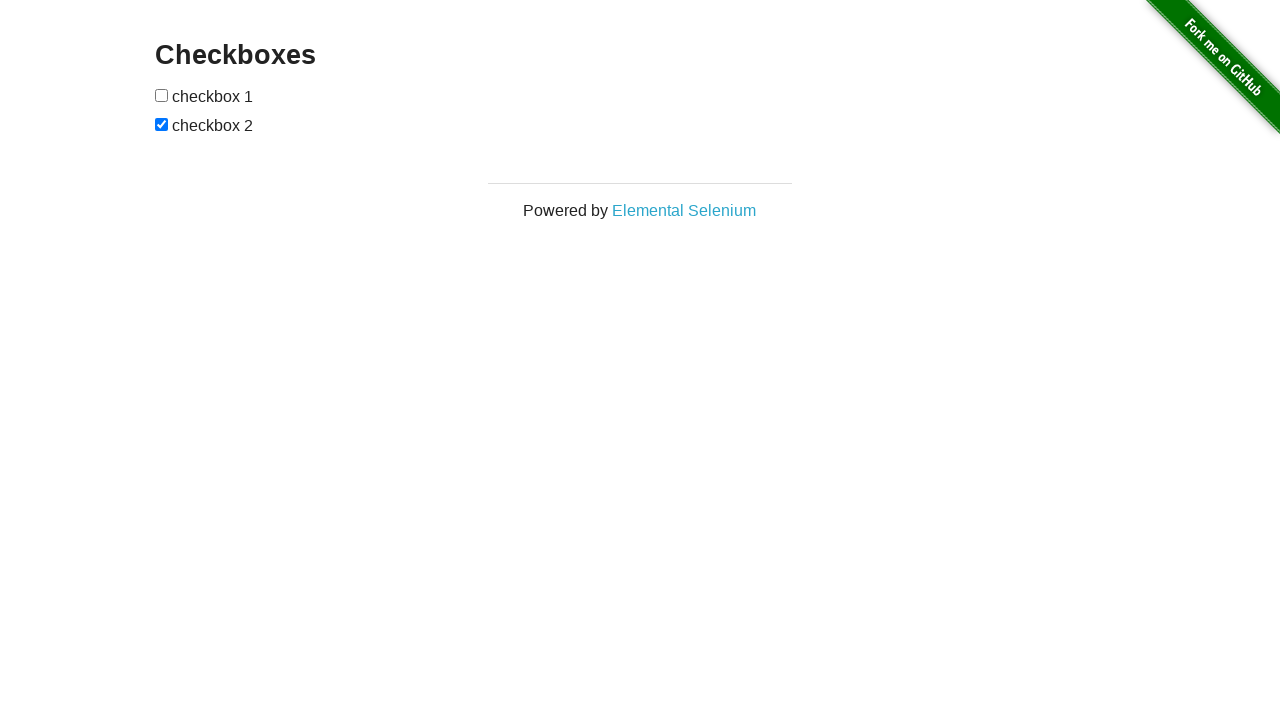

Verified that the first checkbox is not checked by default
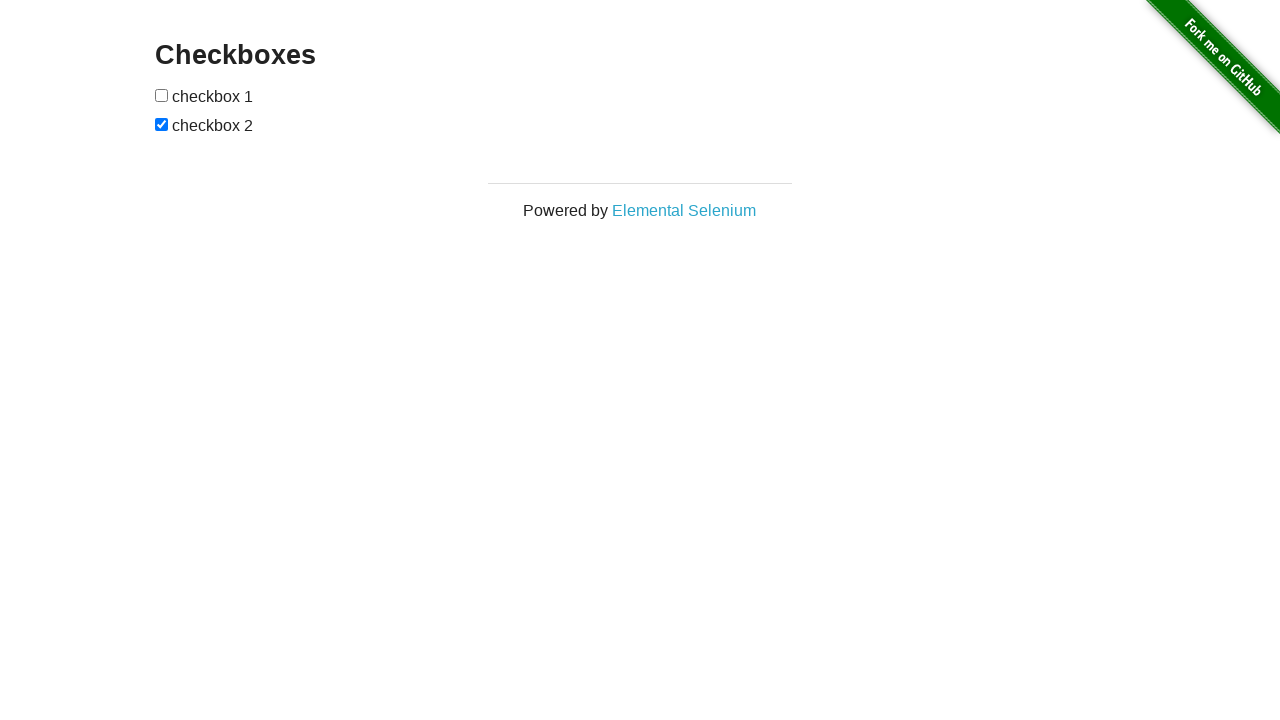

Clicked the first checkbox to check it at (162, 95) on input[type="checkbox"] >> nth=0
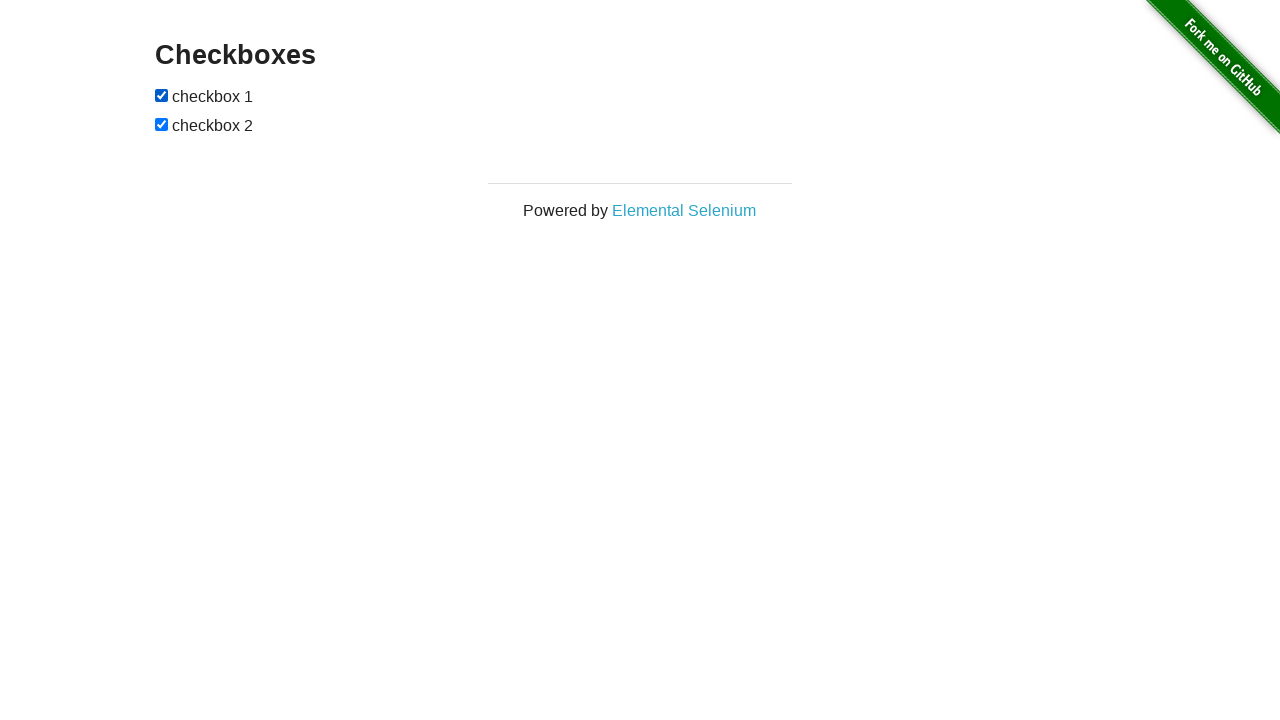

Verified that the first checkbox is now checked
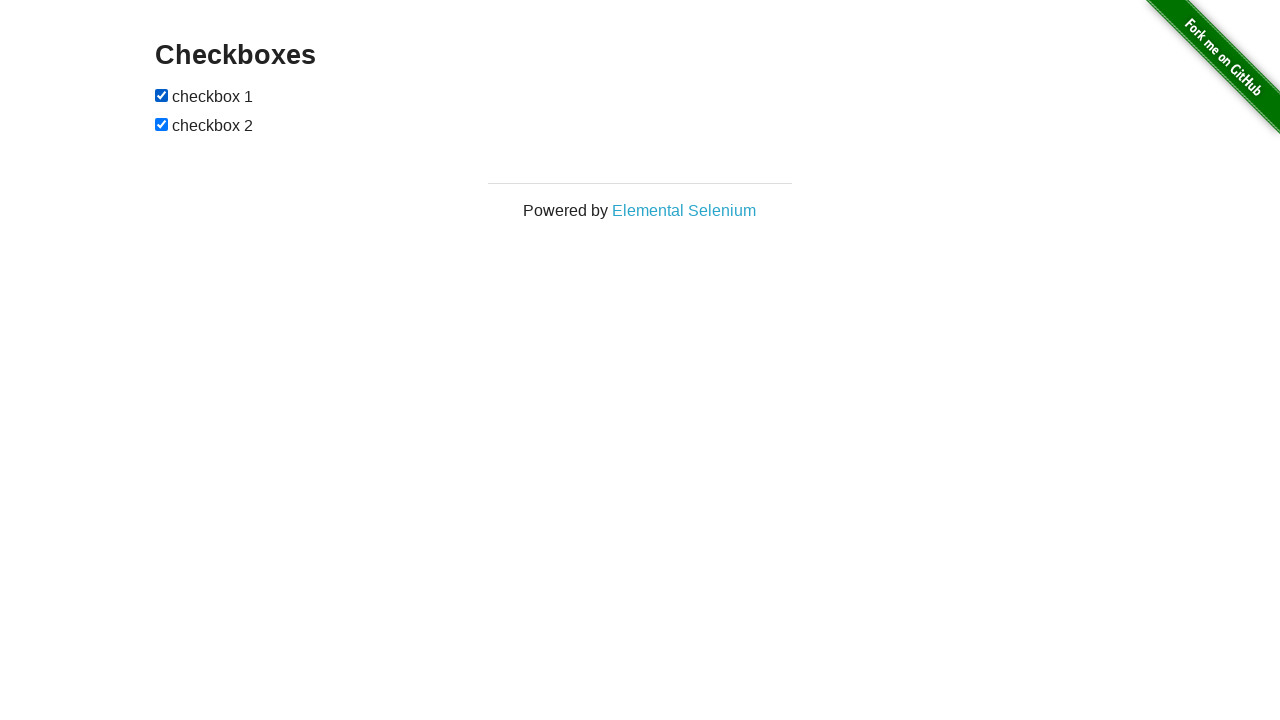

Clicked the second checkbox to uncheck it at (162, 124) on input[type="checkbox"] >> nth=1
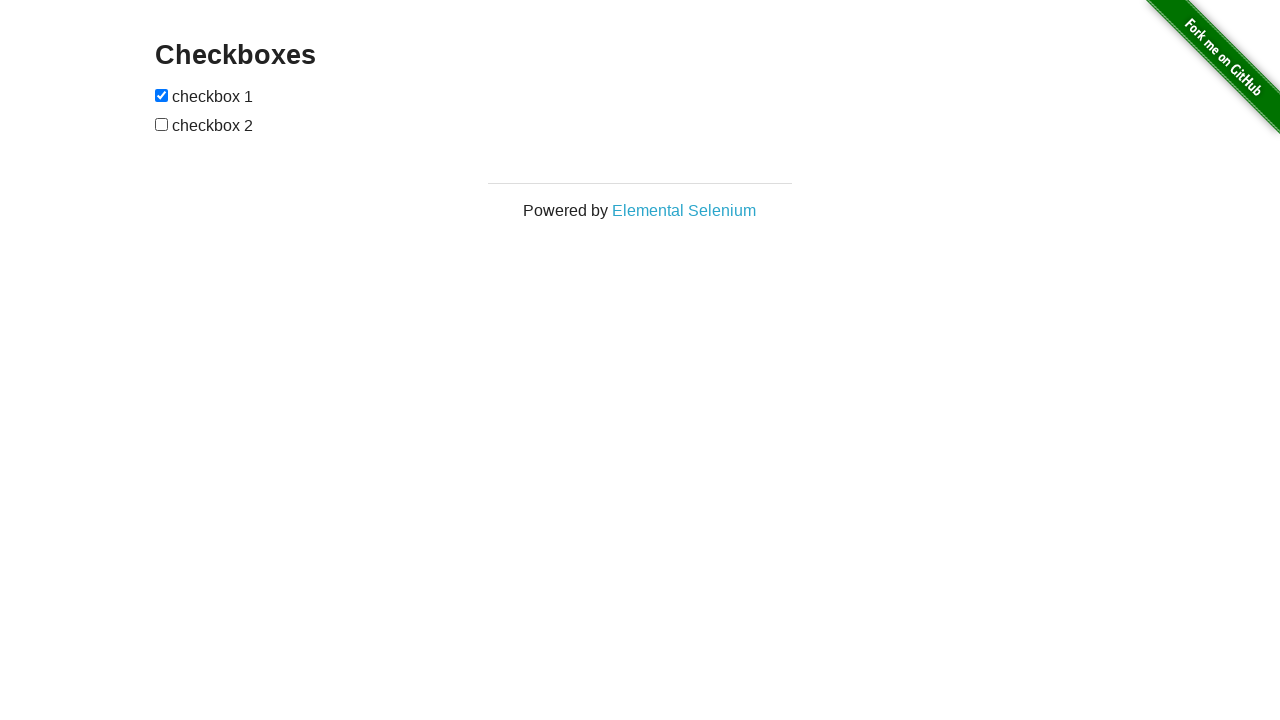

Verified that the second checkbox is now unchecked
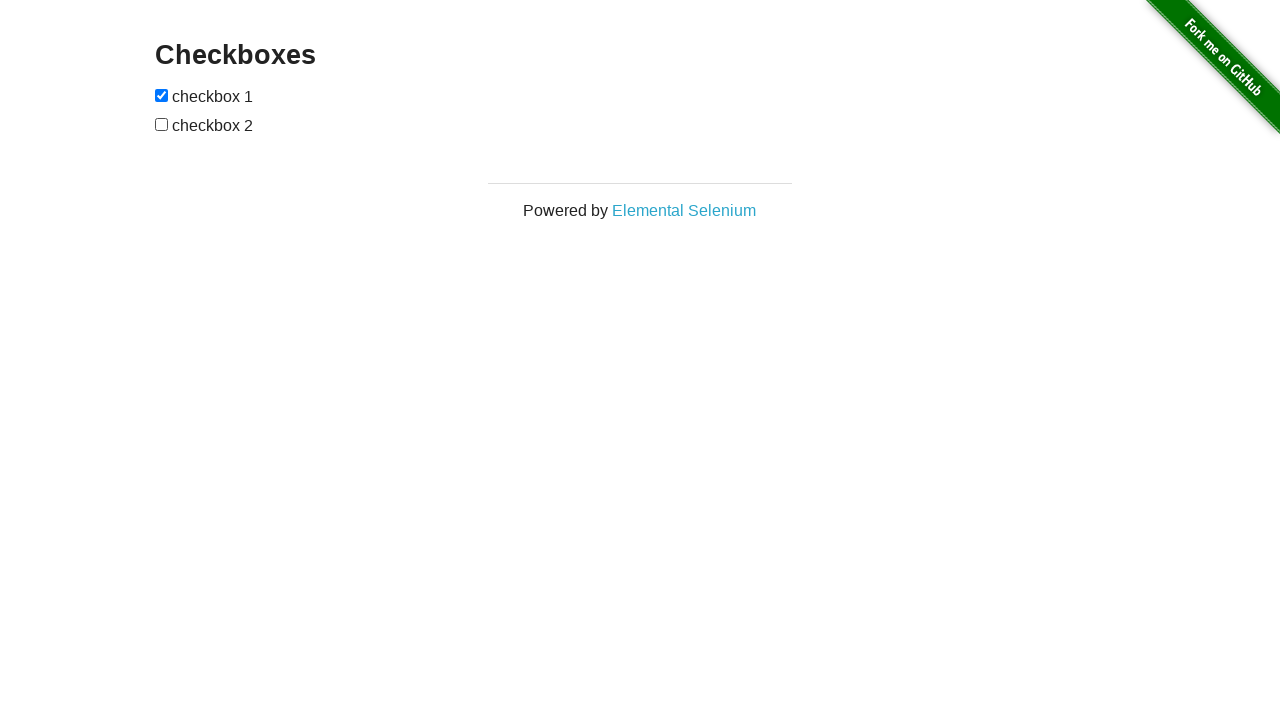

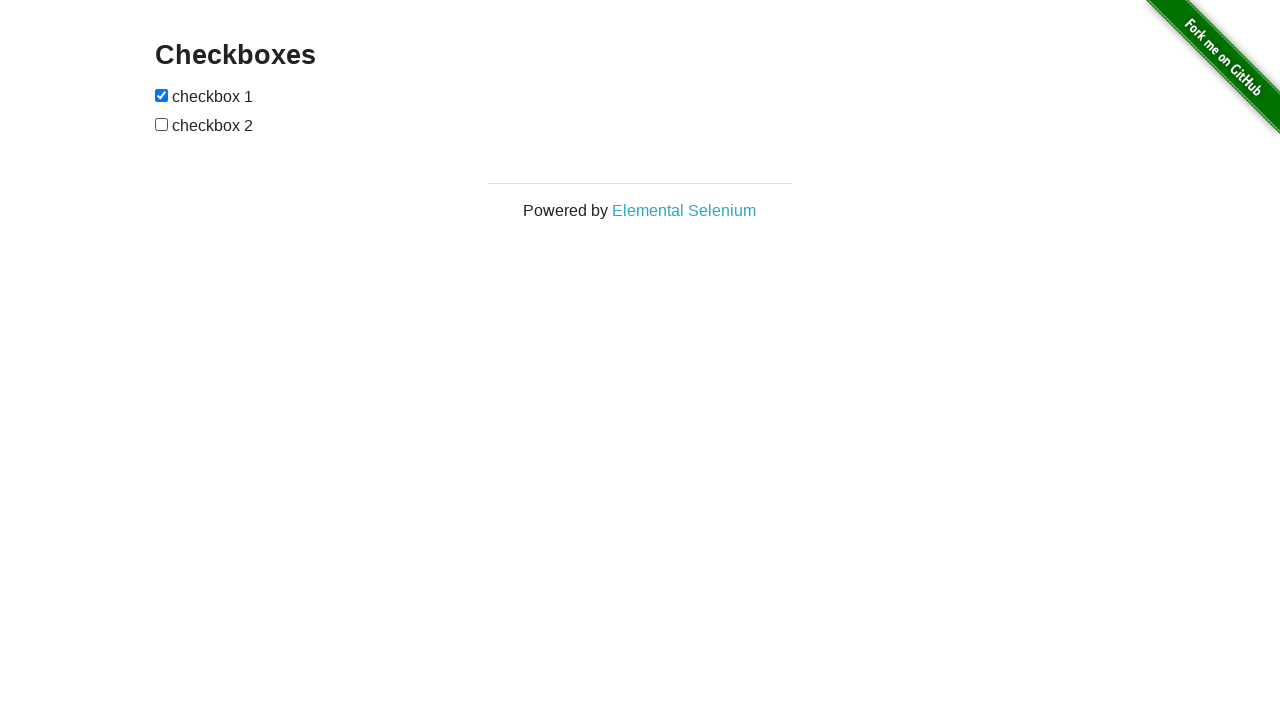